Tests unmarking a completed todo while filtering by 'All' keeps it visible but removes completed state.

Starting URL: https://todomvc.com/examples/typescript-angular/#/

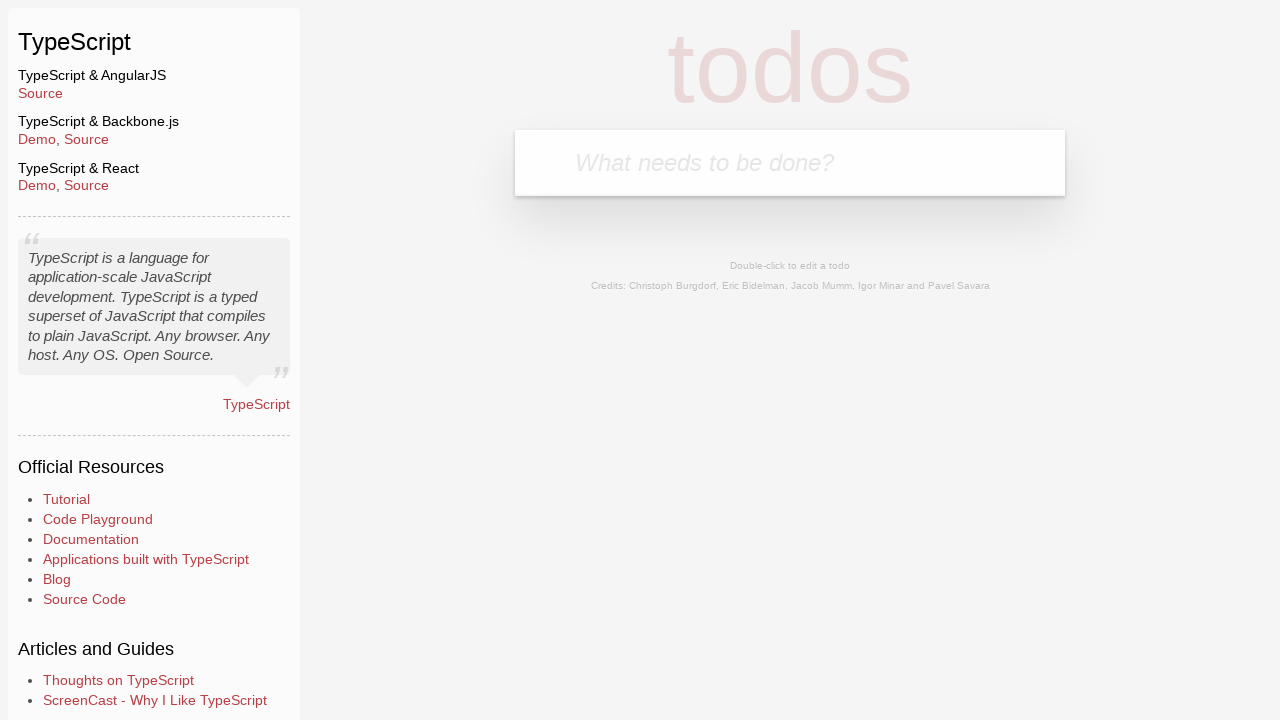

Filled new todo input with 'Example1' on .new-todo
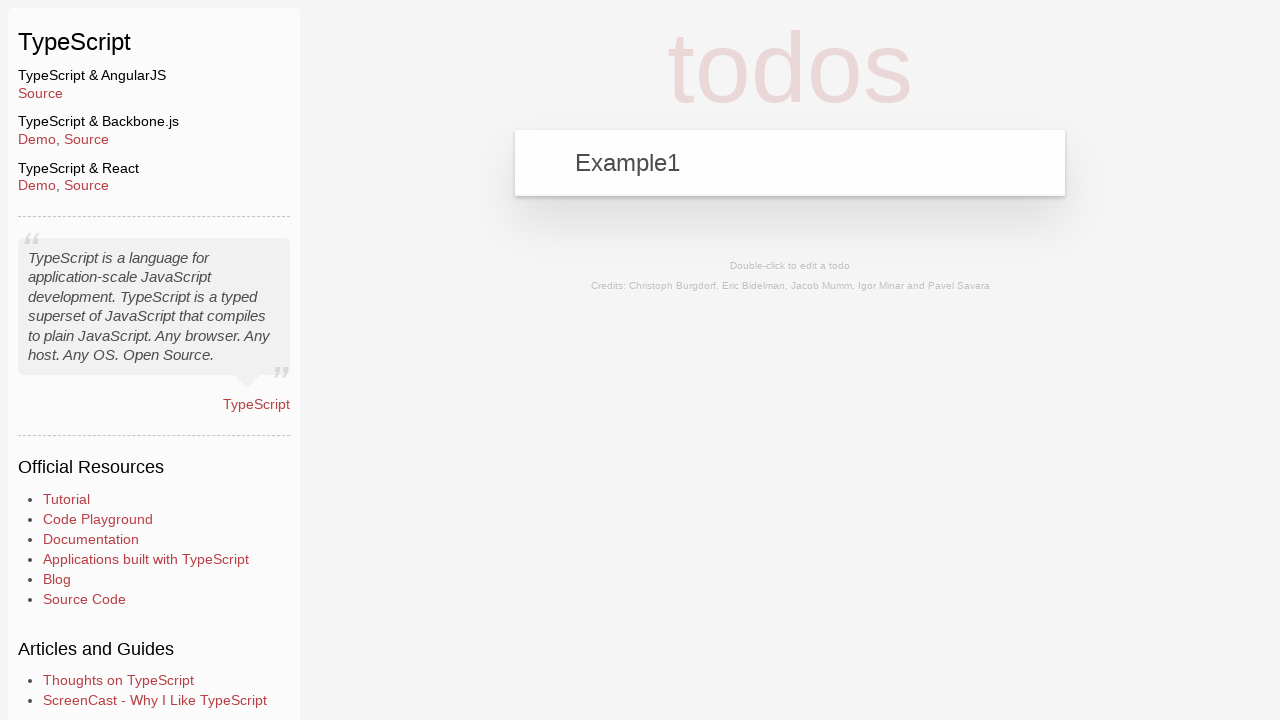

Pressed Enter to create the todo on .new-todo
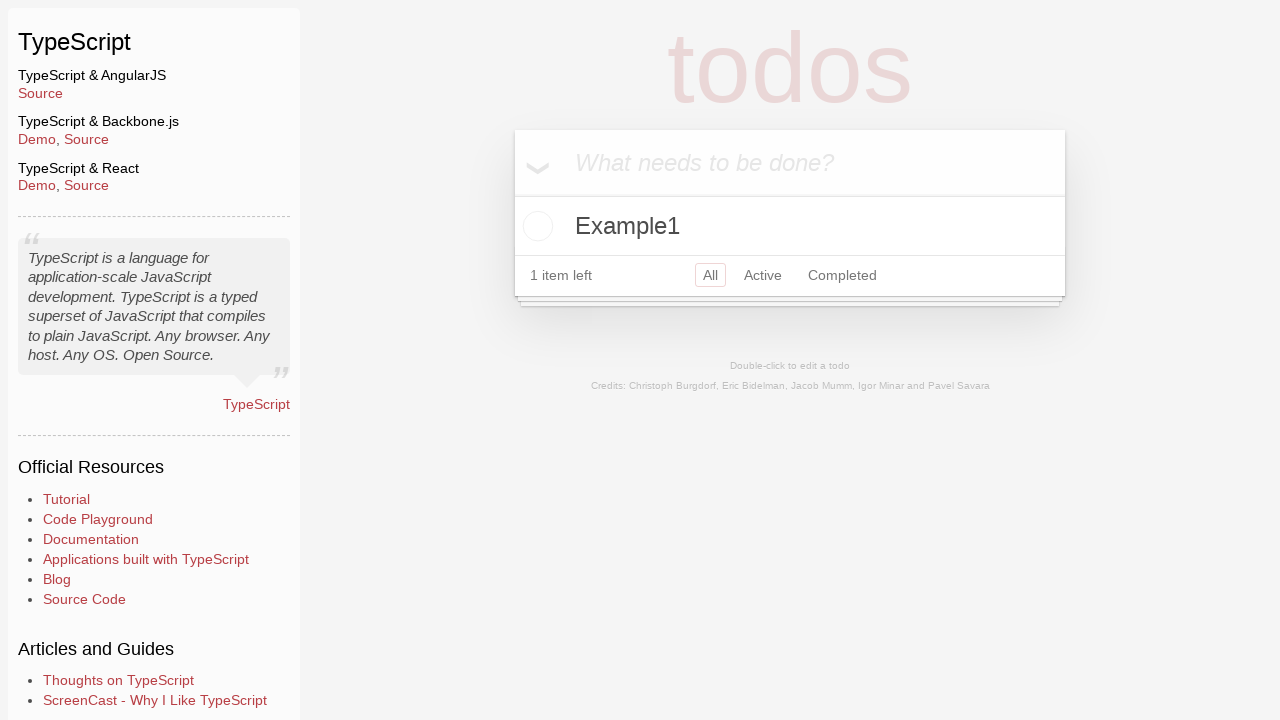

Clicked toggle to mark 'Example1' as completed at (535, 226) on li:has-text('Example1') .toggle
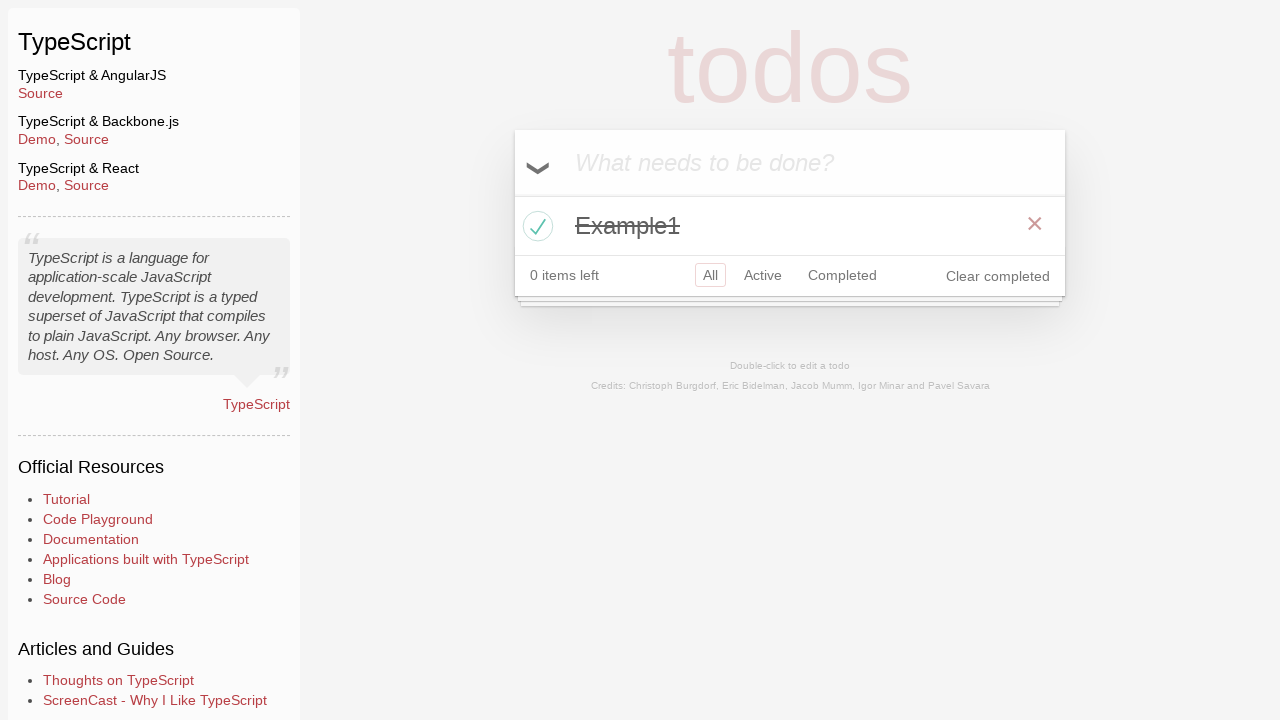

Clicked 'All' filter button at (710, 275) on a:has-text('All')
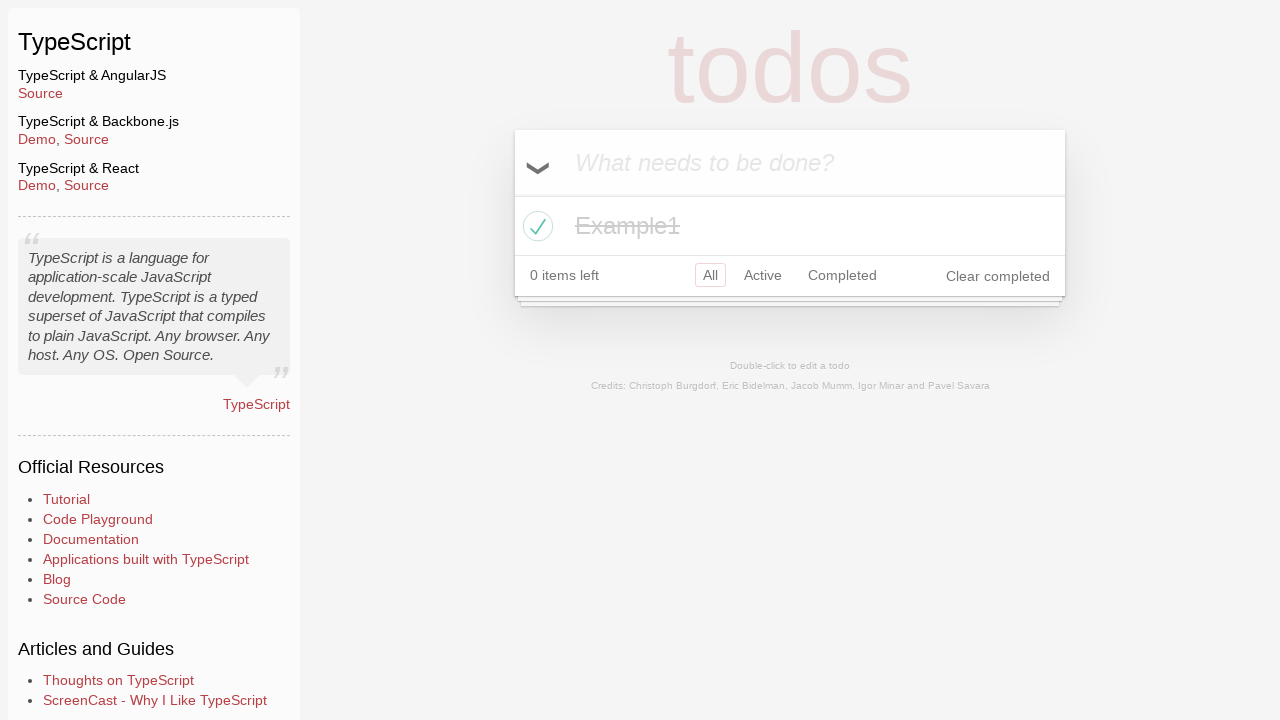

Clicked toggle to mark 'Example1' as active again at (535, 226) on li:has-text('Example1') .toggle
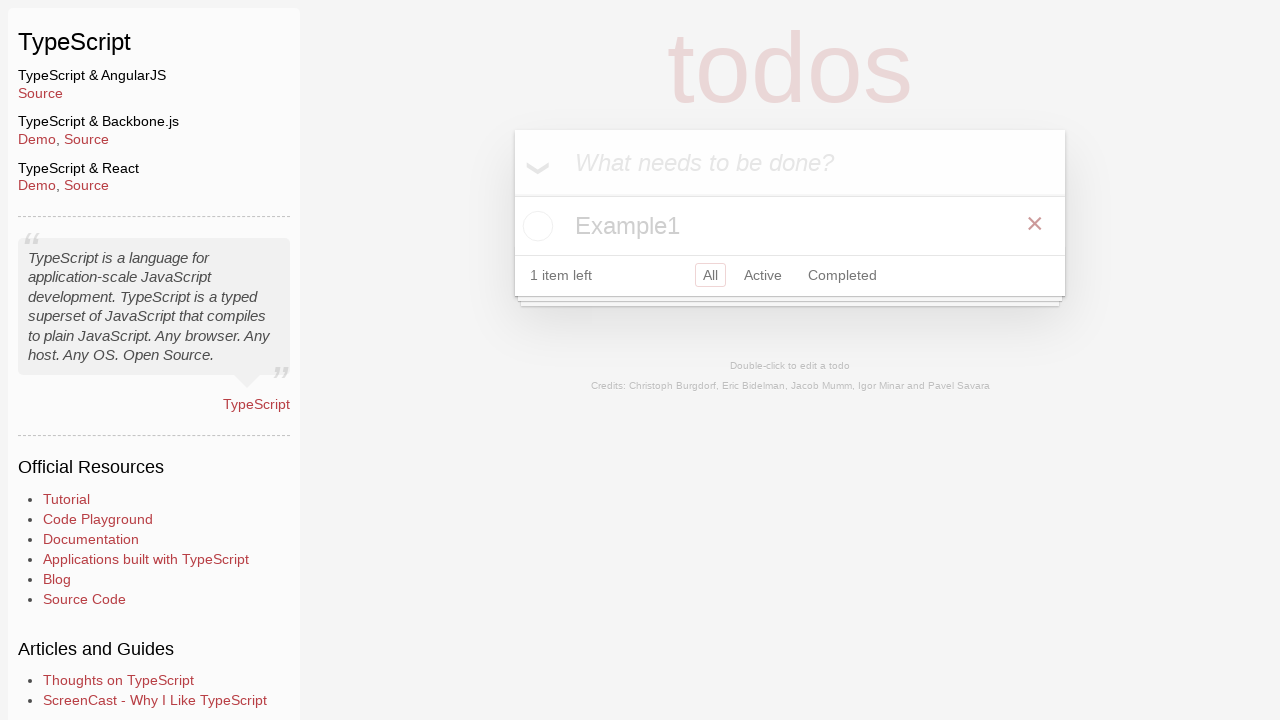

Verified todo is visible and not in completed state
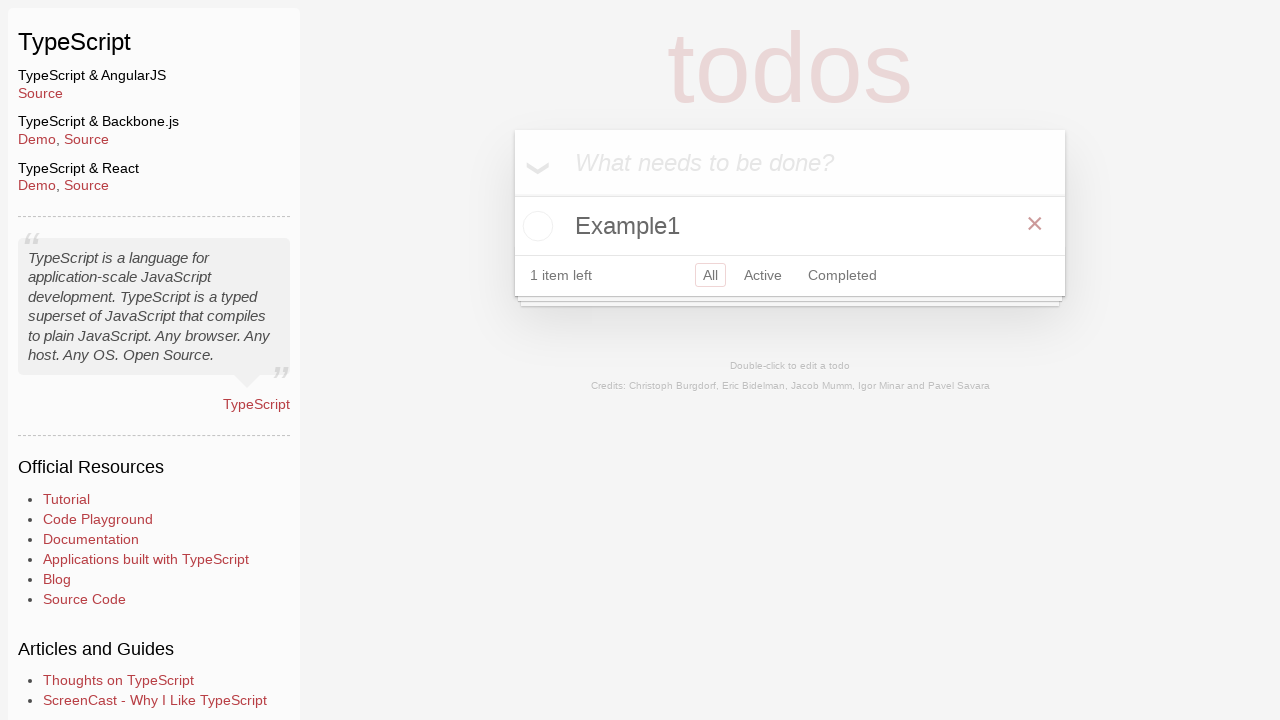

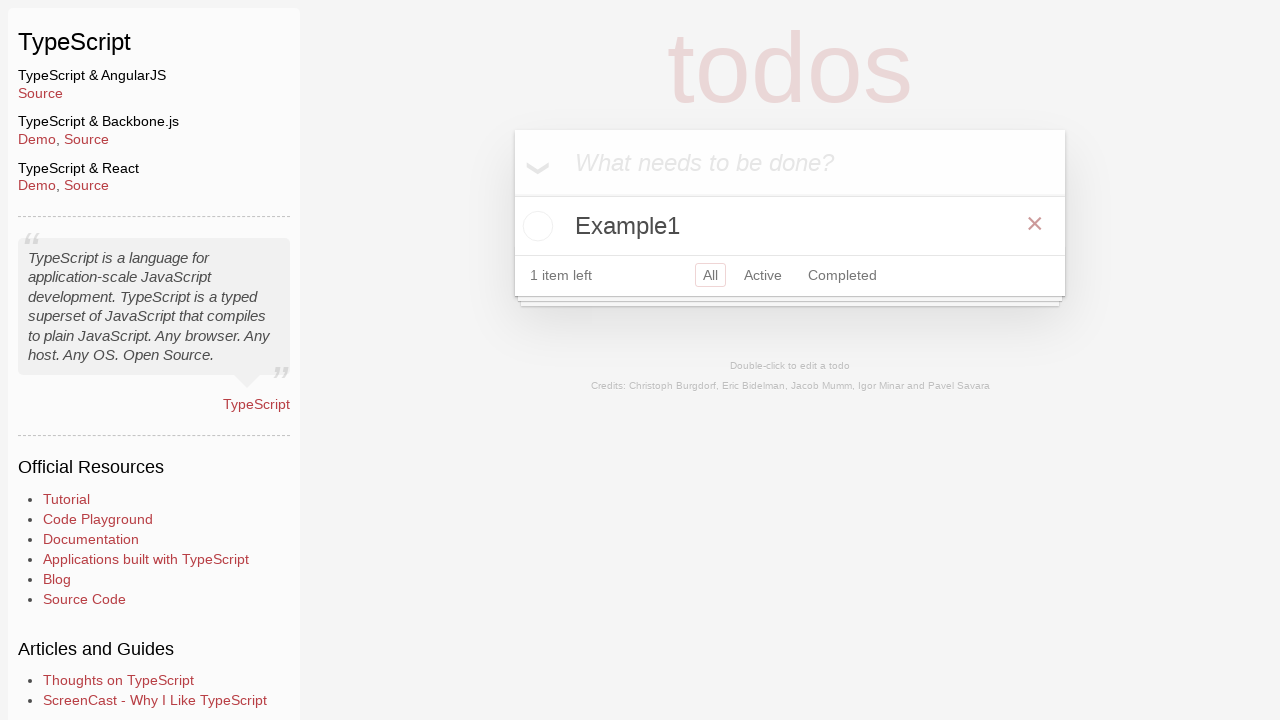